Tests navigation through a virtual lab for DC Stator Resistance experiment, clicking through Introduction, Theory, Procedure, Simulator, and Quiz pages, and interacting with the quiz form by selecting answers and submitting.

Starting URL: http://vem-iitg.vlabs.ac.in/Introduction_DC.html

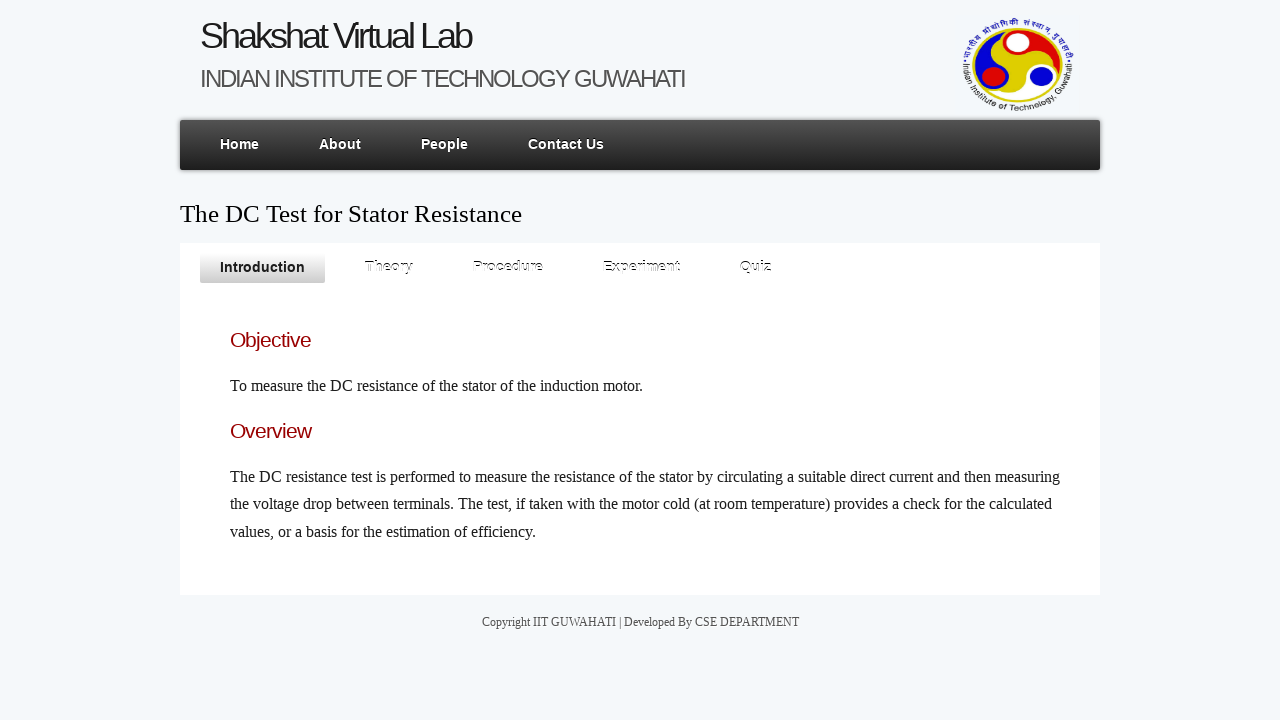

Clicked on Introduction tab at (262, 268) on xpath=/html/body/div/div[4]/ul/li[1]/a
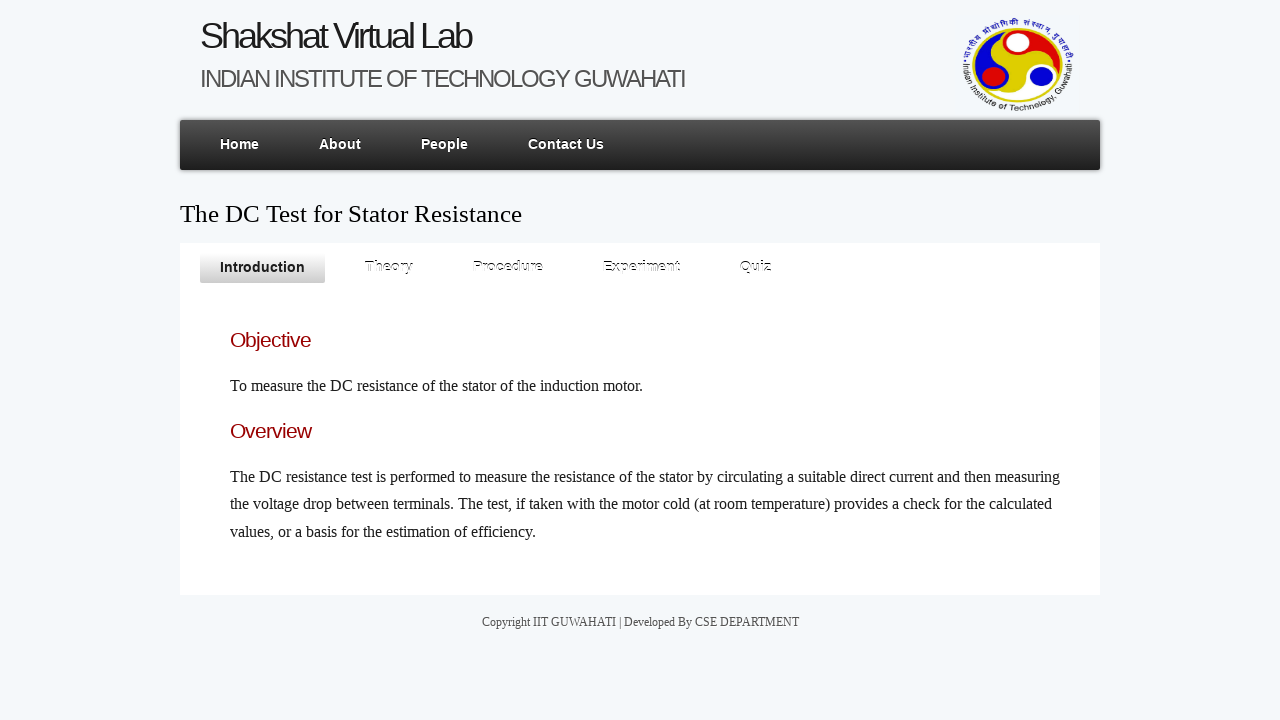

Introduction page loaded
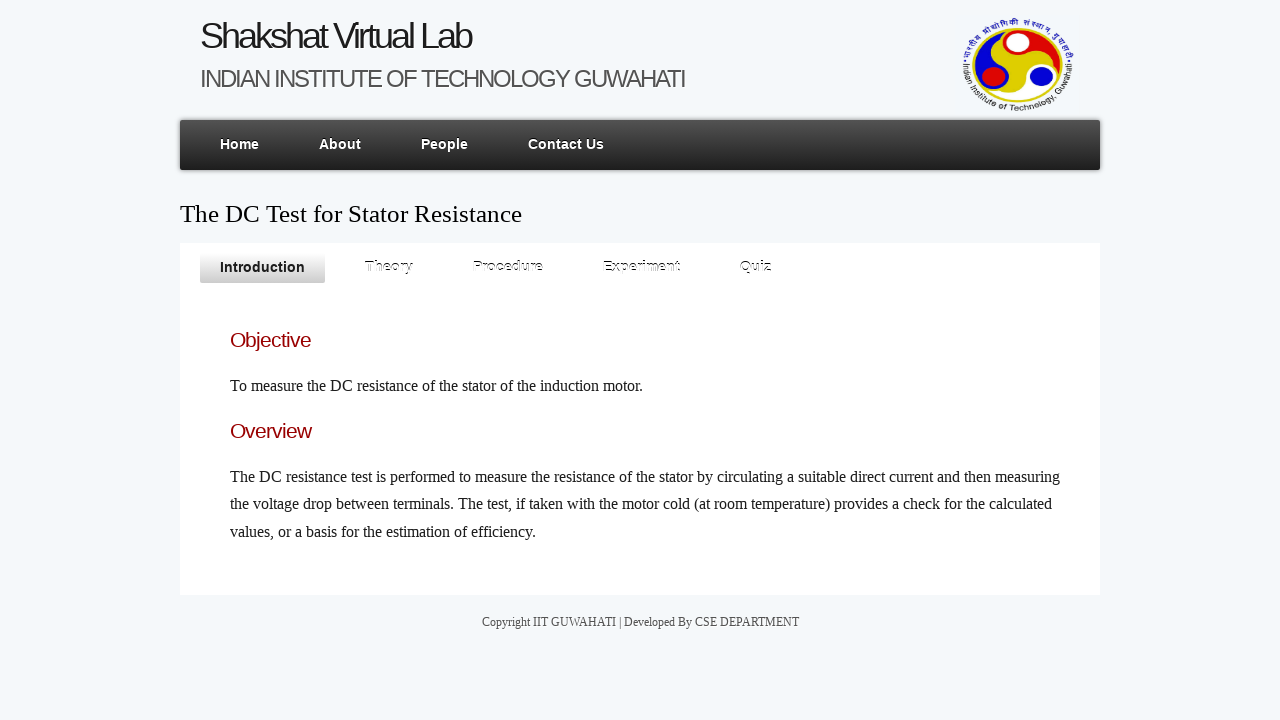

Clicked on Theory tab at (389, 268) on xpath=//html/body/div/div[4]/ul/li[2]/a
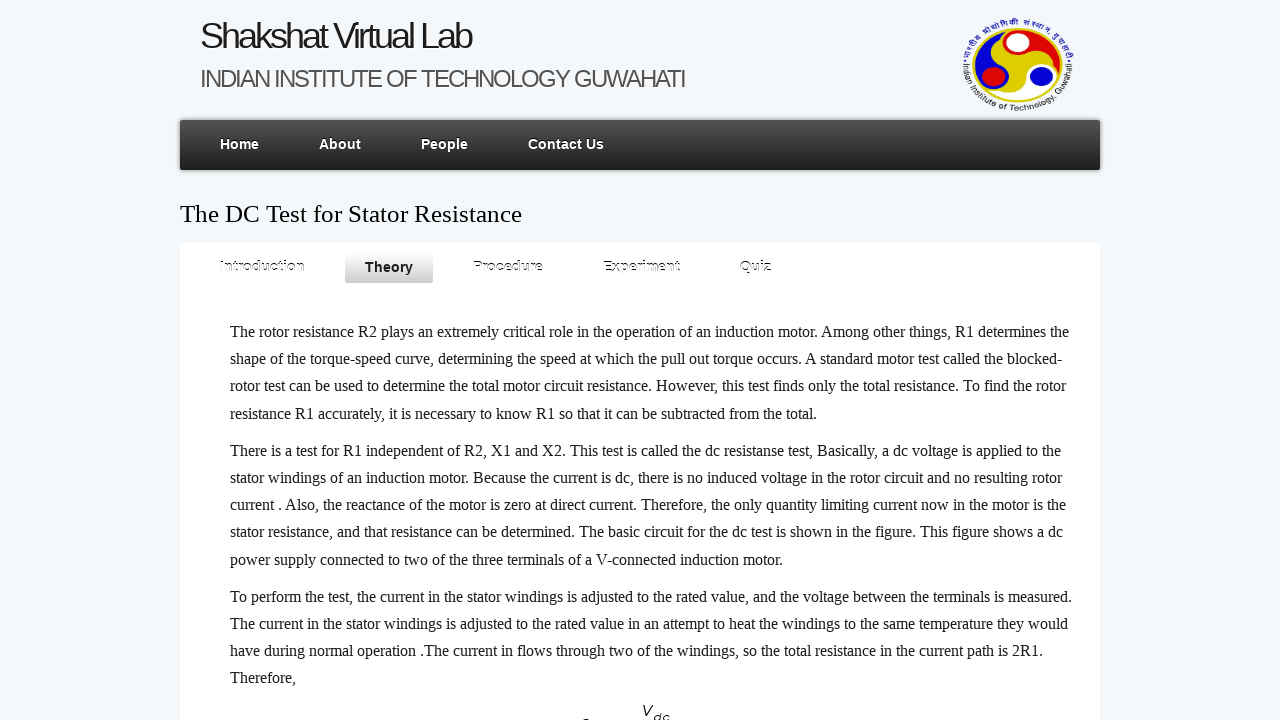

Theory page loaded
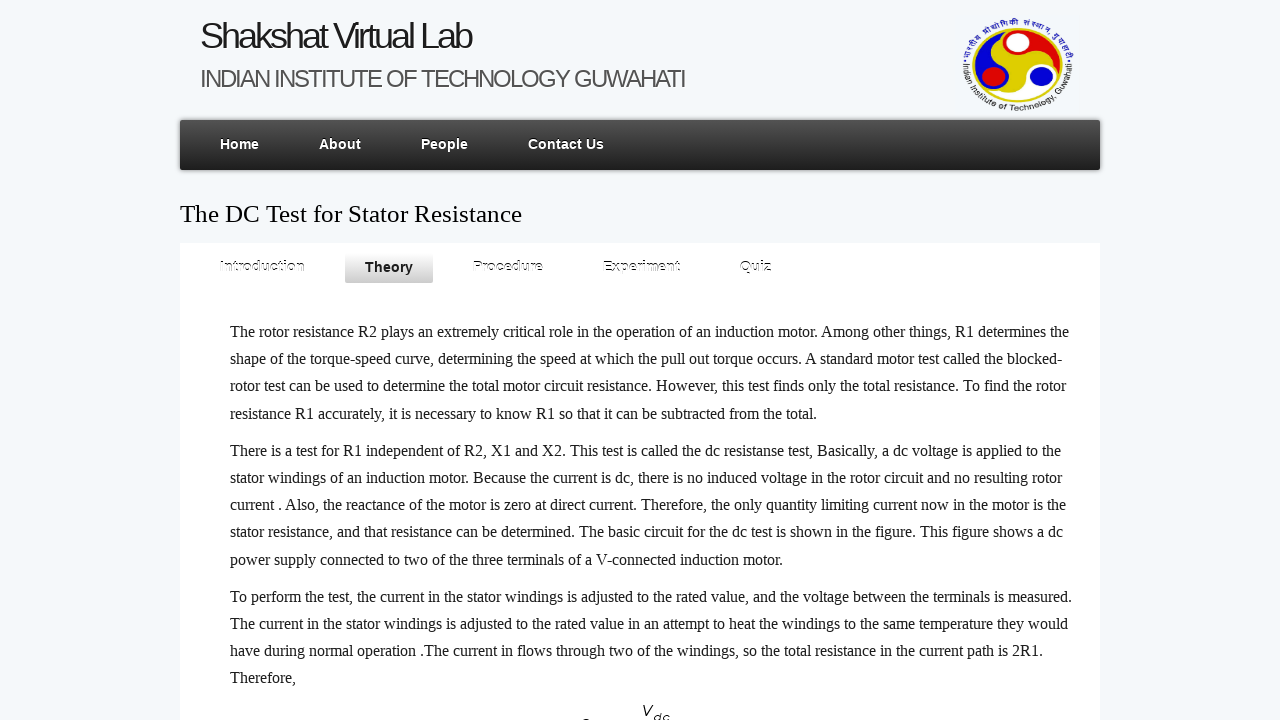

Clicked on Procedure tab at (508, 268) on xpath=/html/body/div/div[4]/ul/li[3]/a
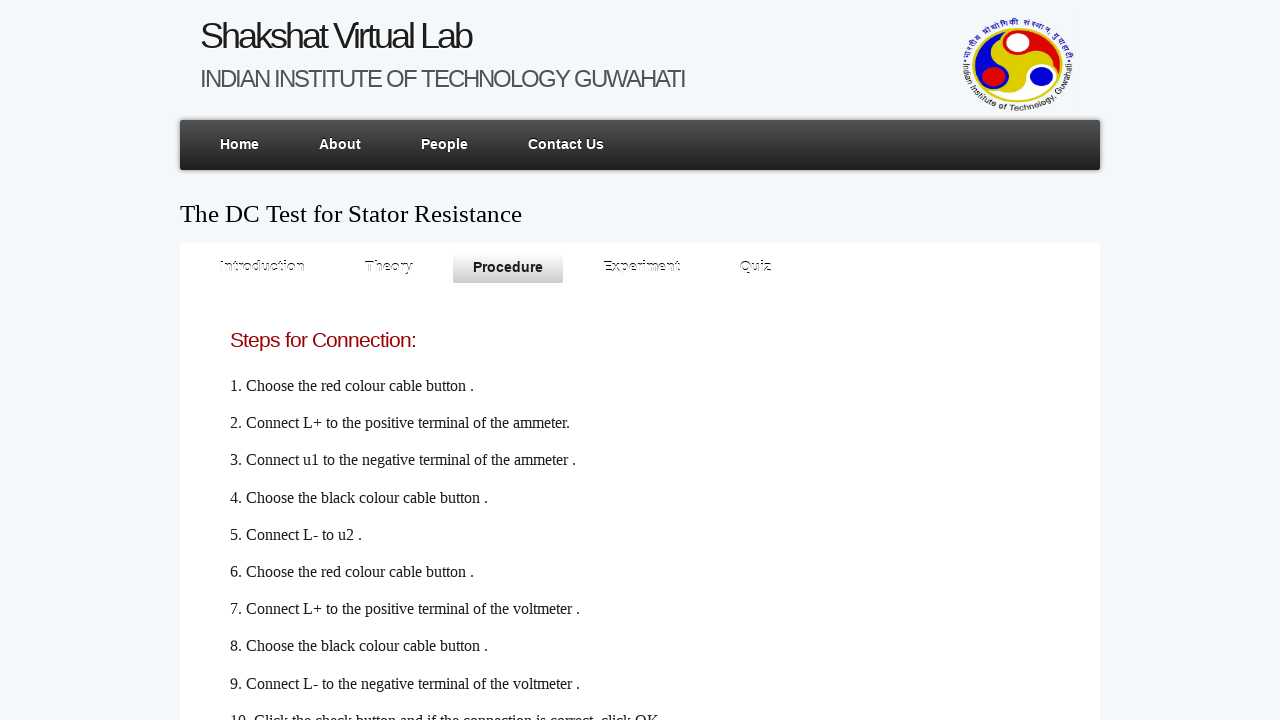

Procedure page loaded
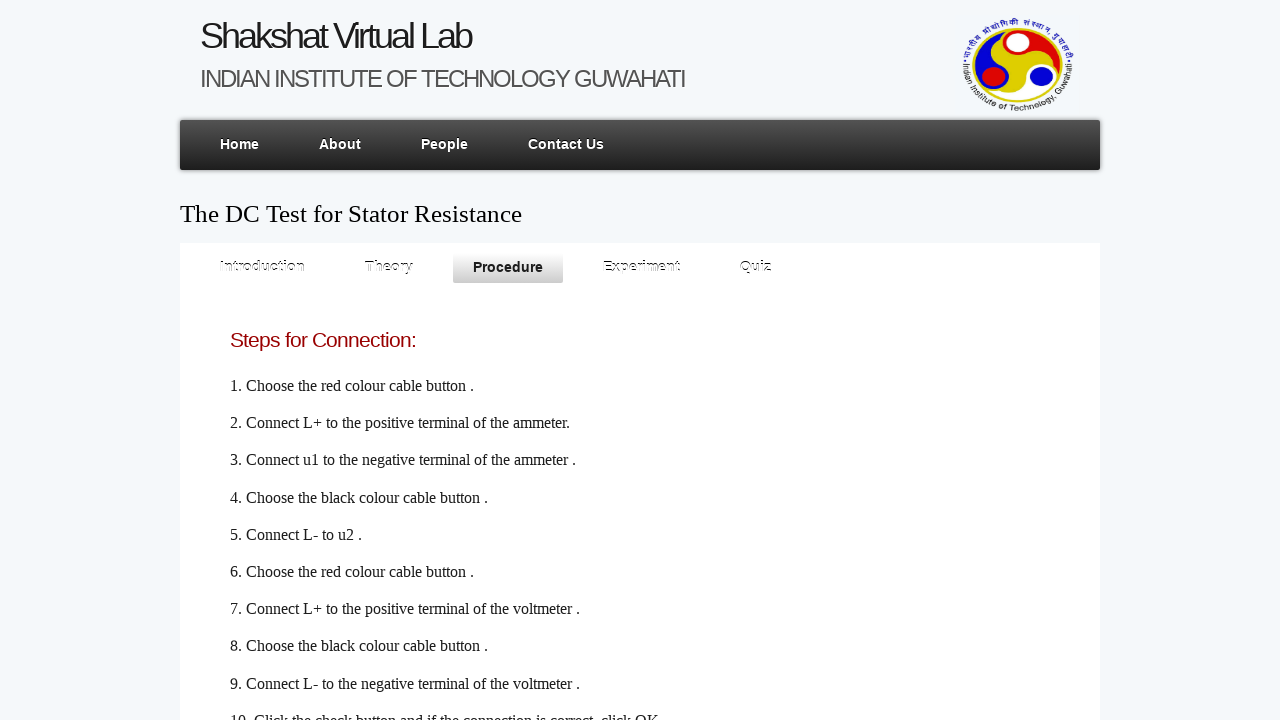

Clicked on YouTube link in procedure page at (250, 624) on xpath=/html/body/div/div[4]/div/h2/a
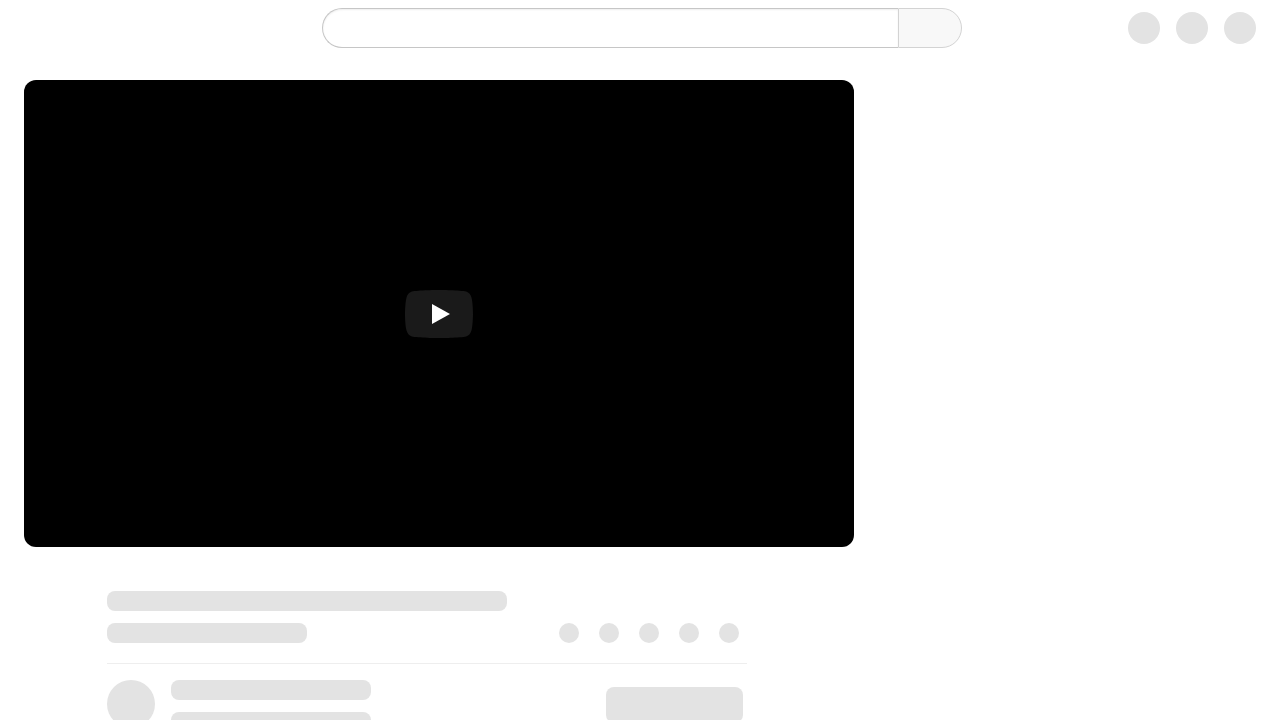

Waited for YouTube page to load
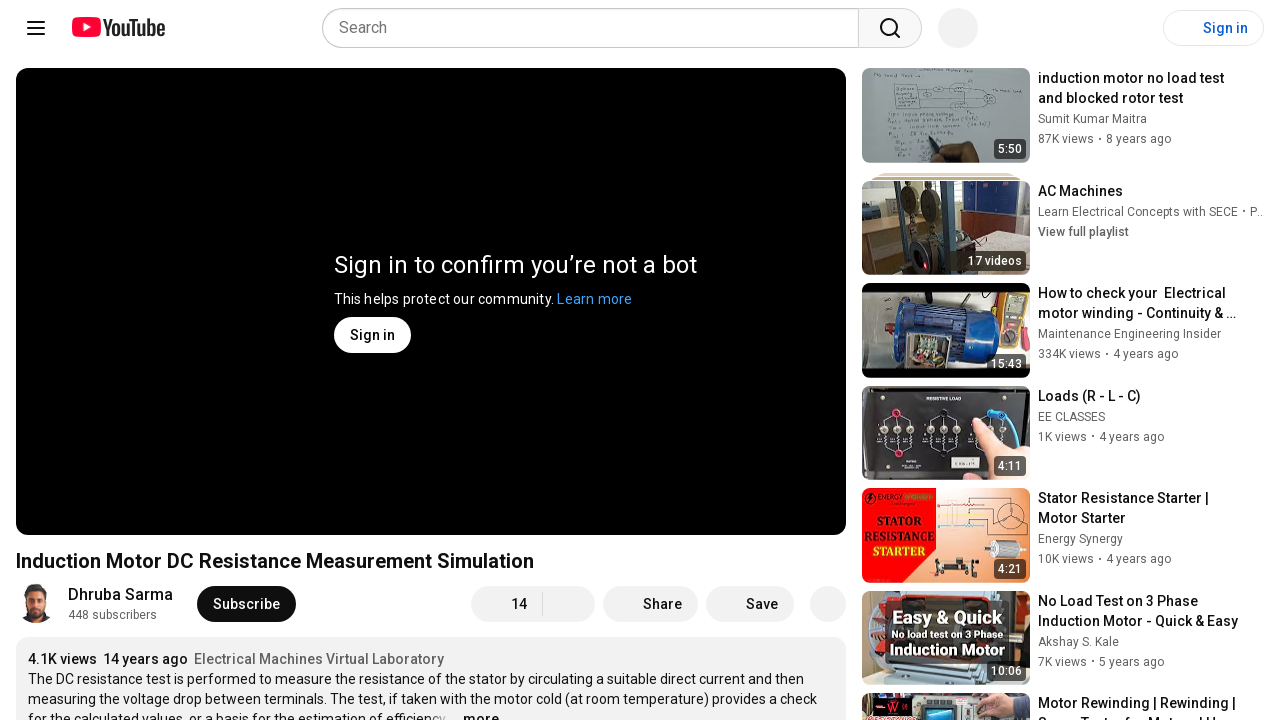

Navigated back from YouTube
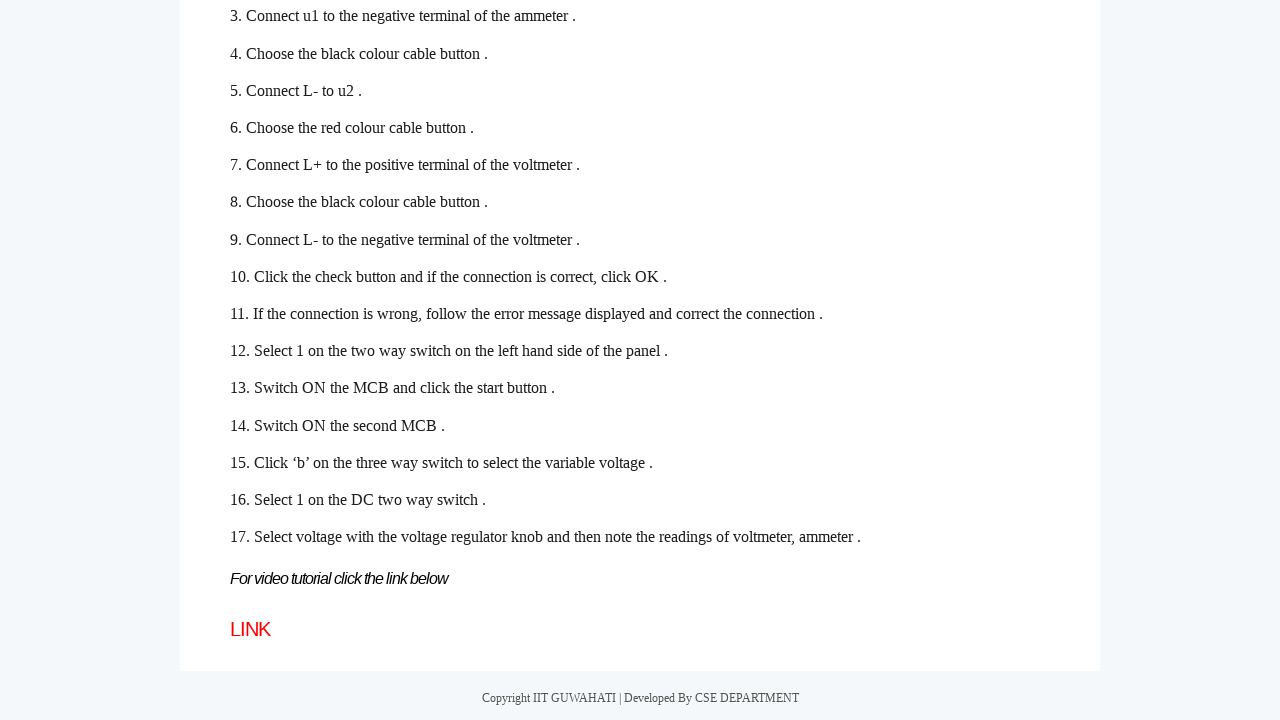

Back on procedure page with Simulator tab visible
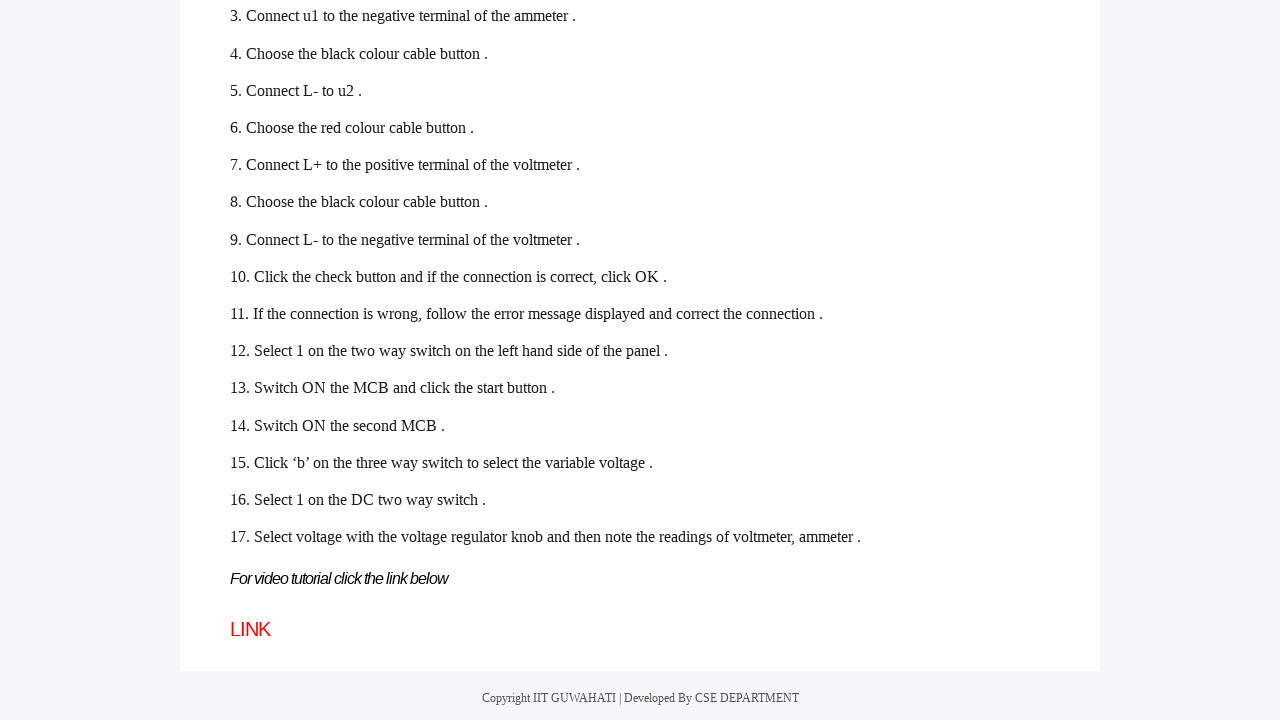

Clicked on Simulator tab at (642, 268) on xpath=/html/body/div/div[4]/ul/li[4]/a
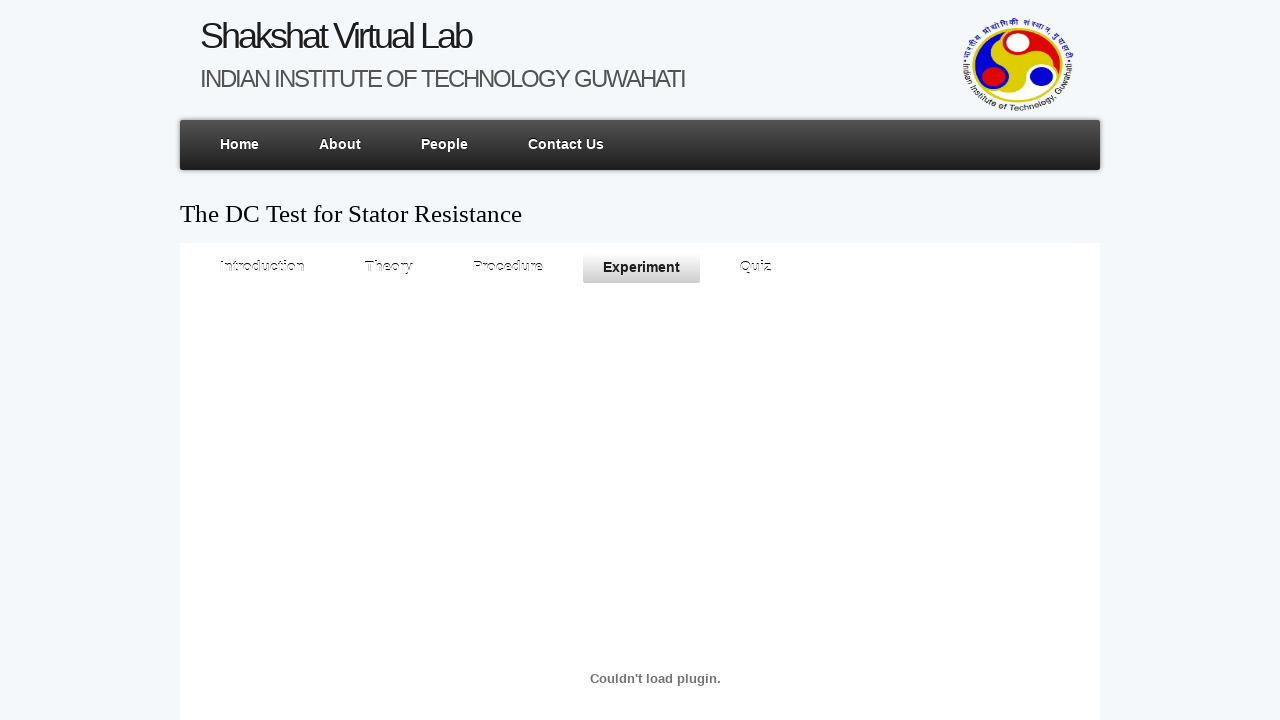

Simulator page loaded
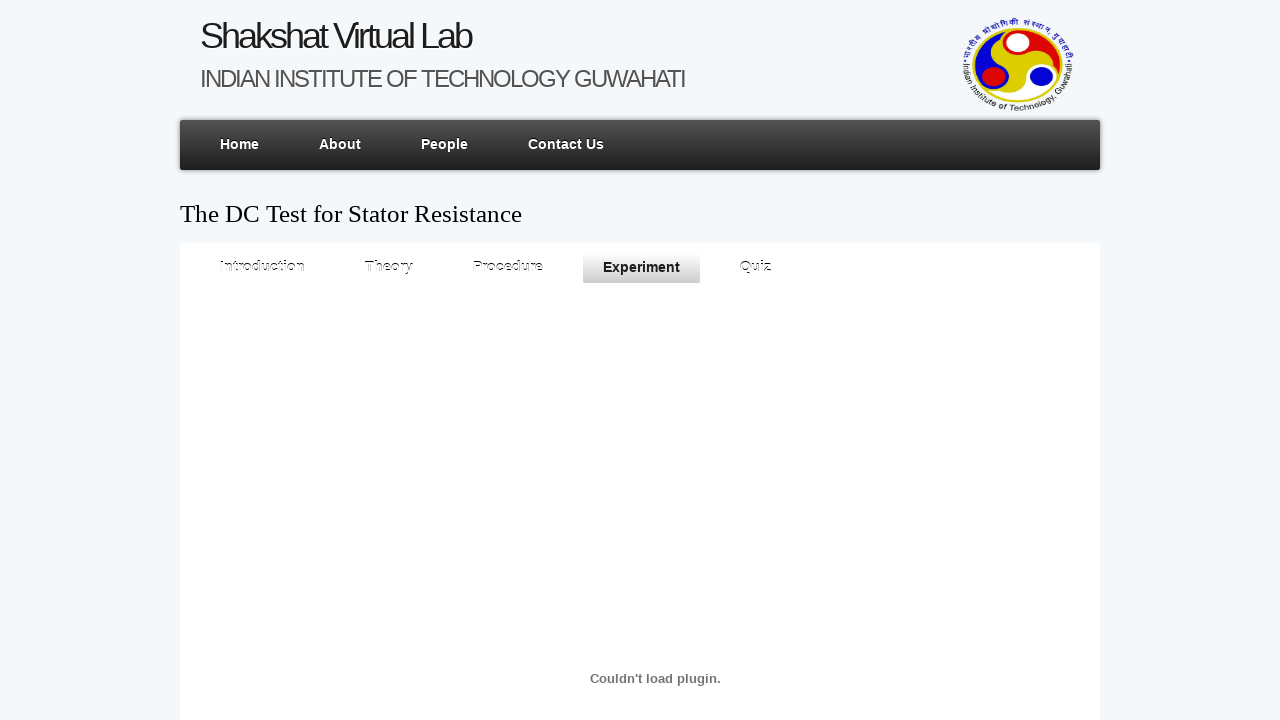

Clicked on Quiz tab at (756, 268) on xpath=/html/body/div/div[4]/ul/li[5]/a
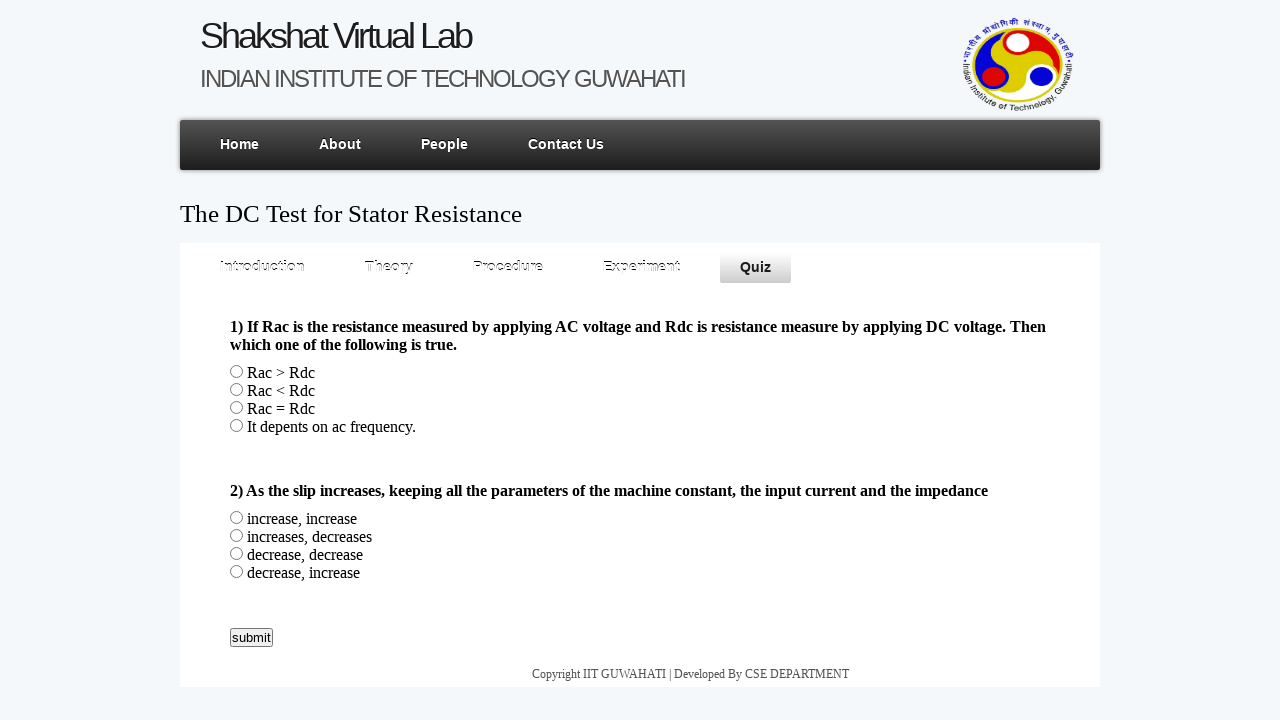

Quiz page loaded
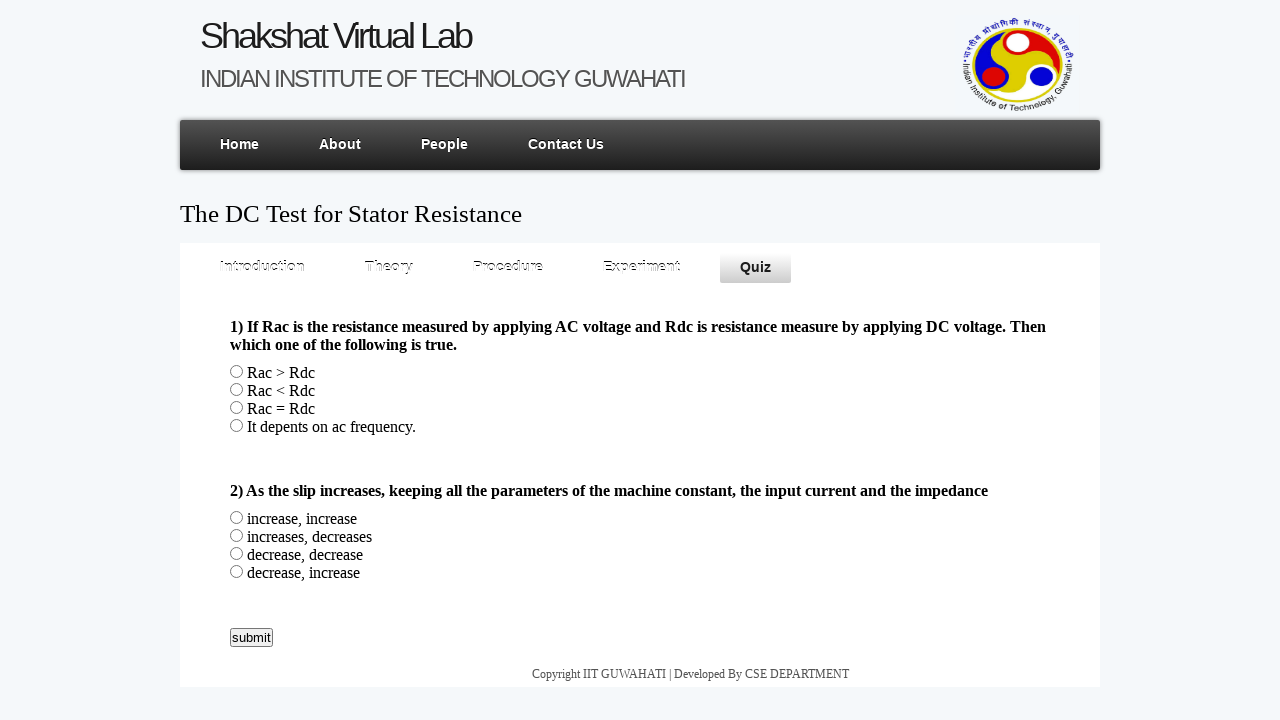

Selected first quiz option (correct answer) at (236, 372) on xpath=/html/body/div/div[4]/div/form/div/div[2]/input
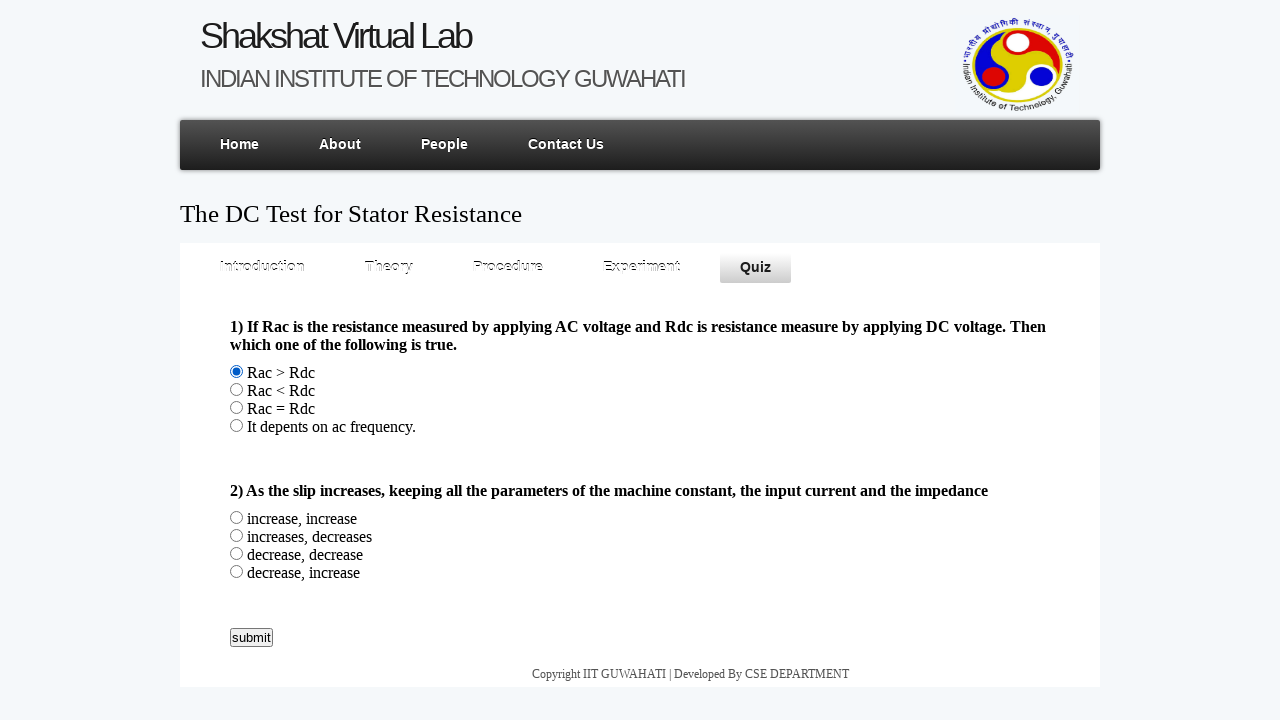

Clicked submit button for first quiz attempt at (252, 638) on xpath=/html/body/div/div[4]/div/form/div/div[3]/input[2]
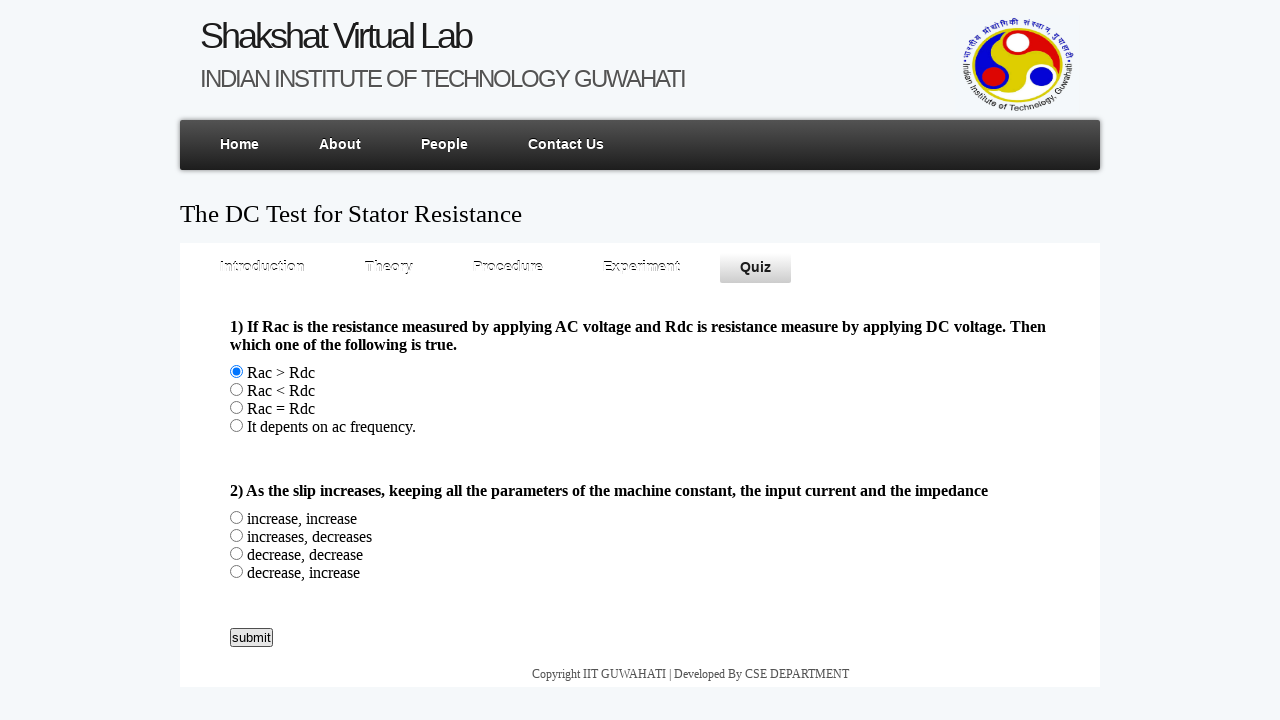

First quiz result displayed
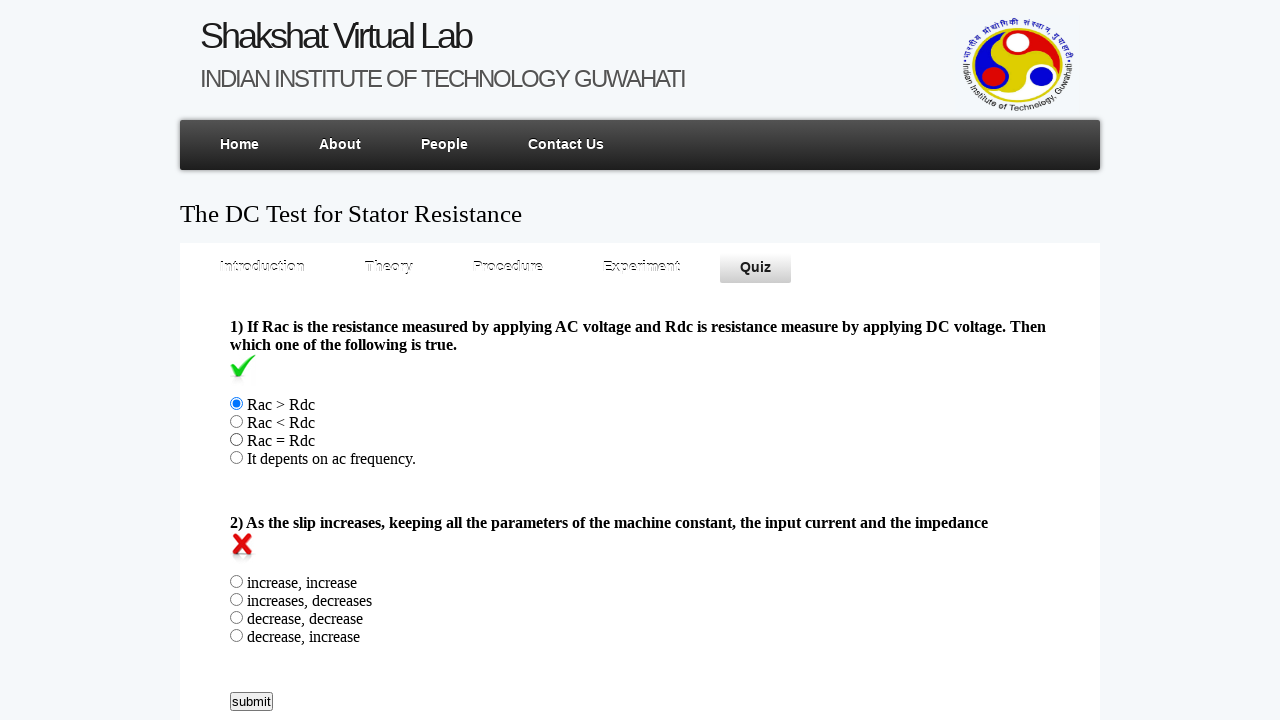

Reloaded page for next quiz attempt
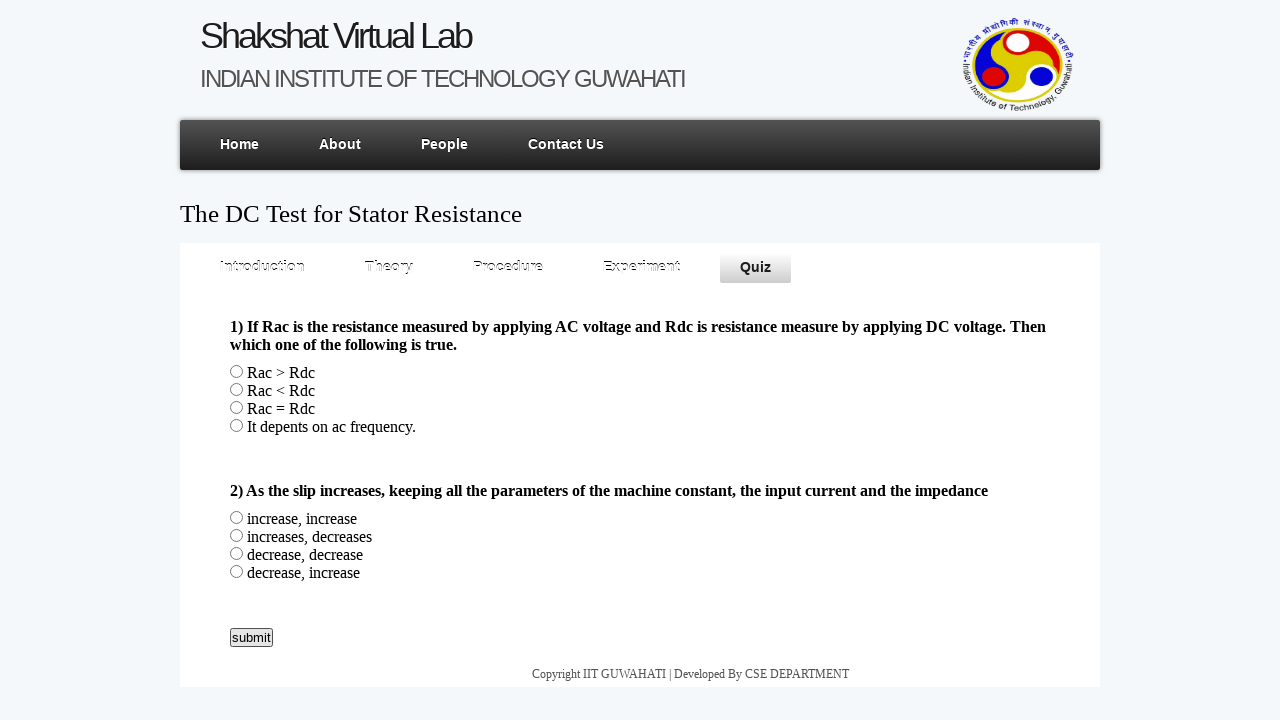

Page reloaded and ready
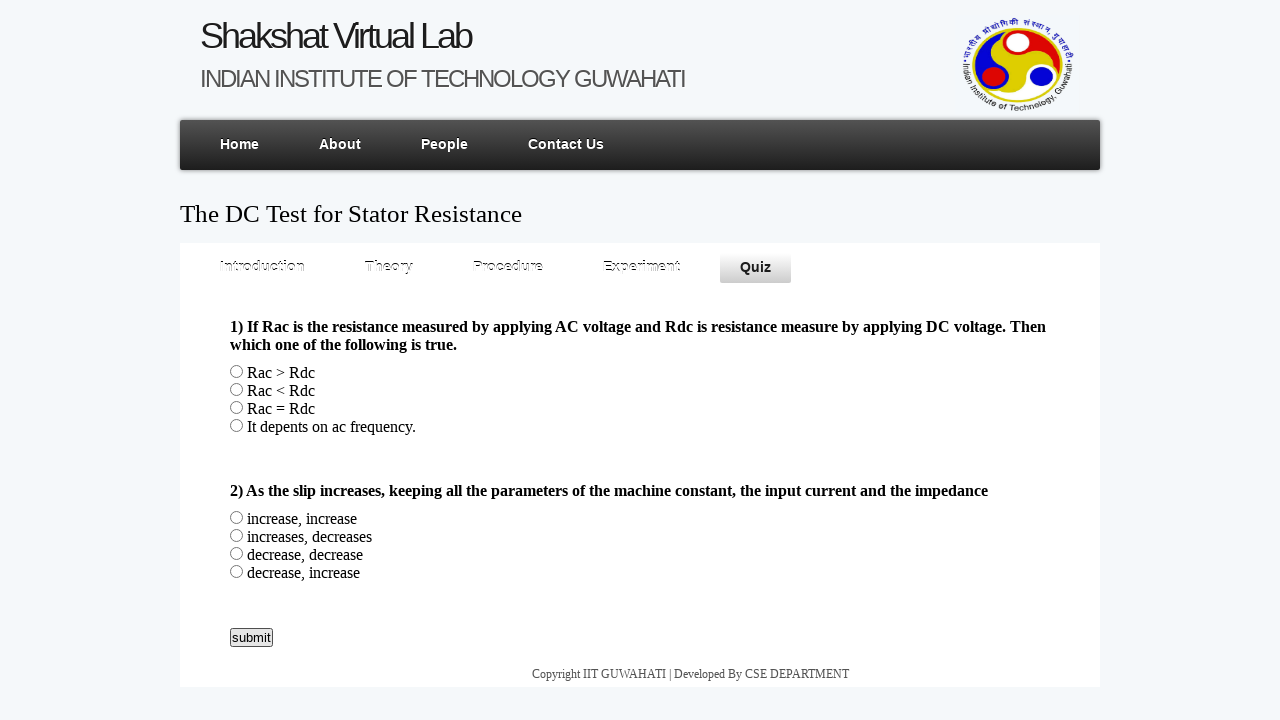

Selected wrong answer option at (236, 390) on xpath=/html/body/div/div[4]/div/form/div/div[3]/input[1]
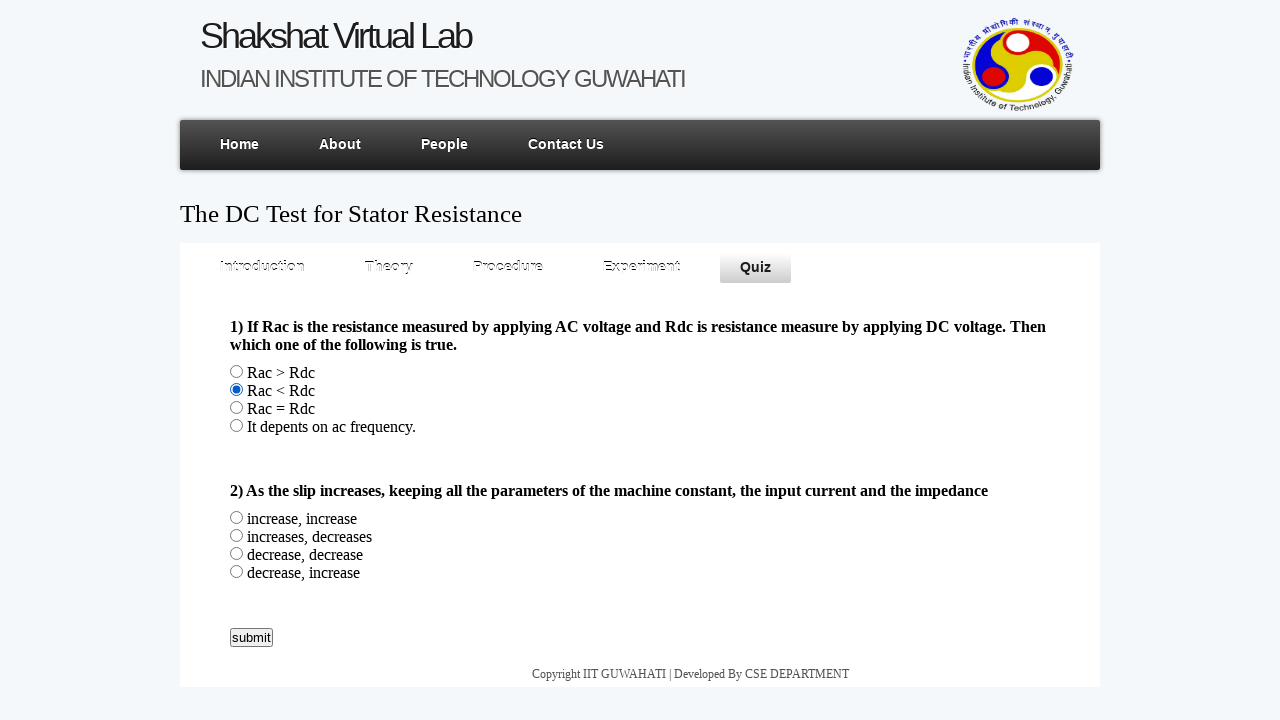

Clicked submit button for second quiz attempt with wrong answer at (252, 638) on xpath=/html/body/div/div[4]/div/form/div/div[3]/input[2]
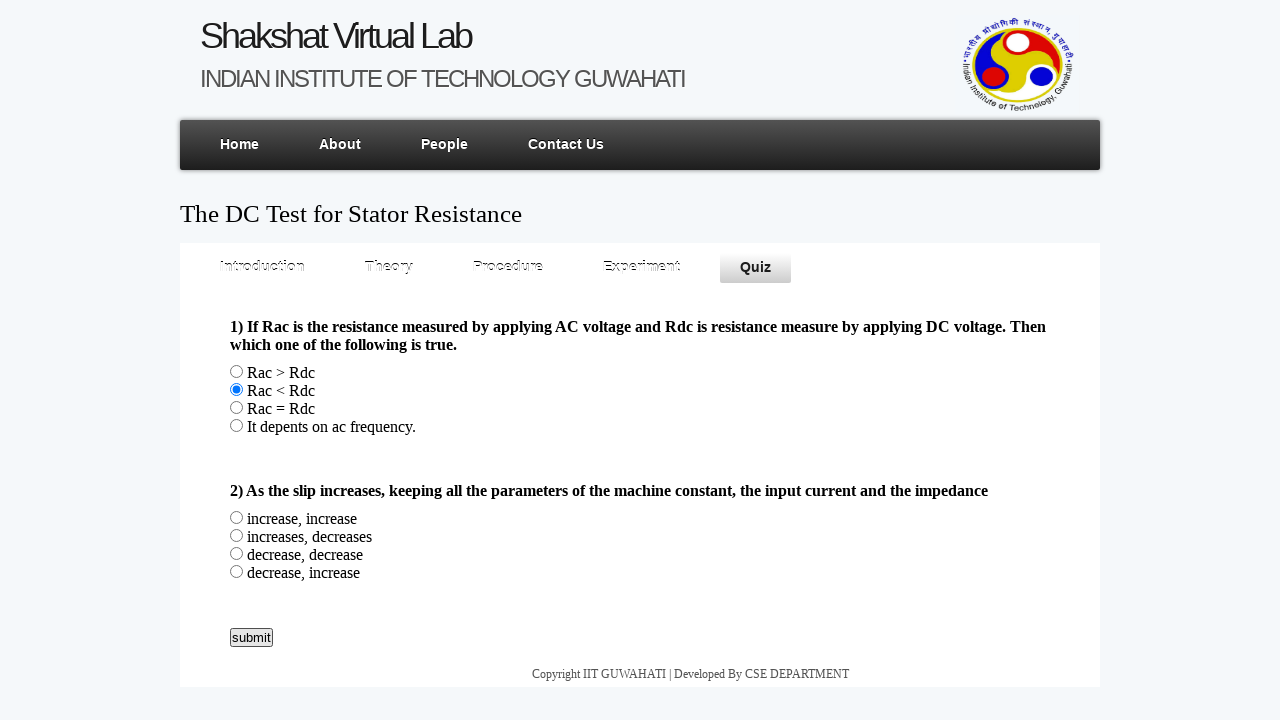

Second quiz result displayed
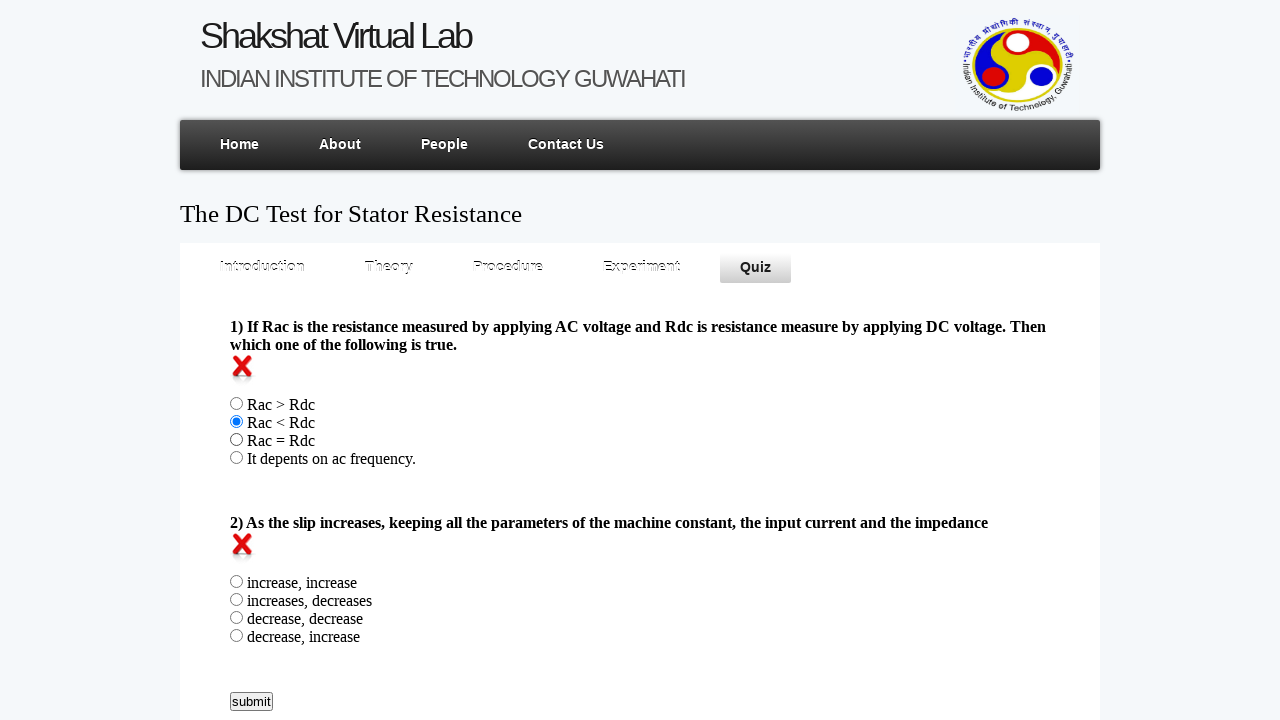

Reloaded page for final quiz attempt
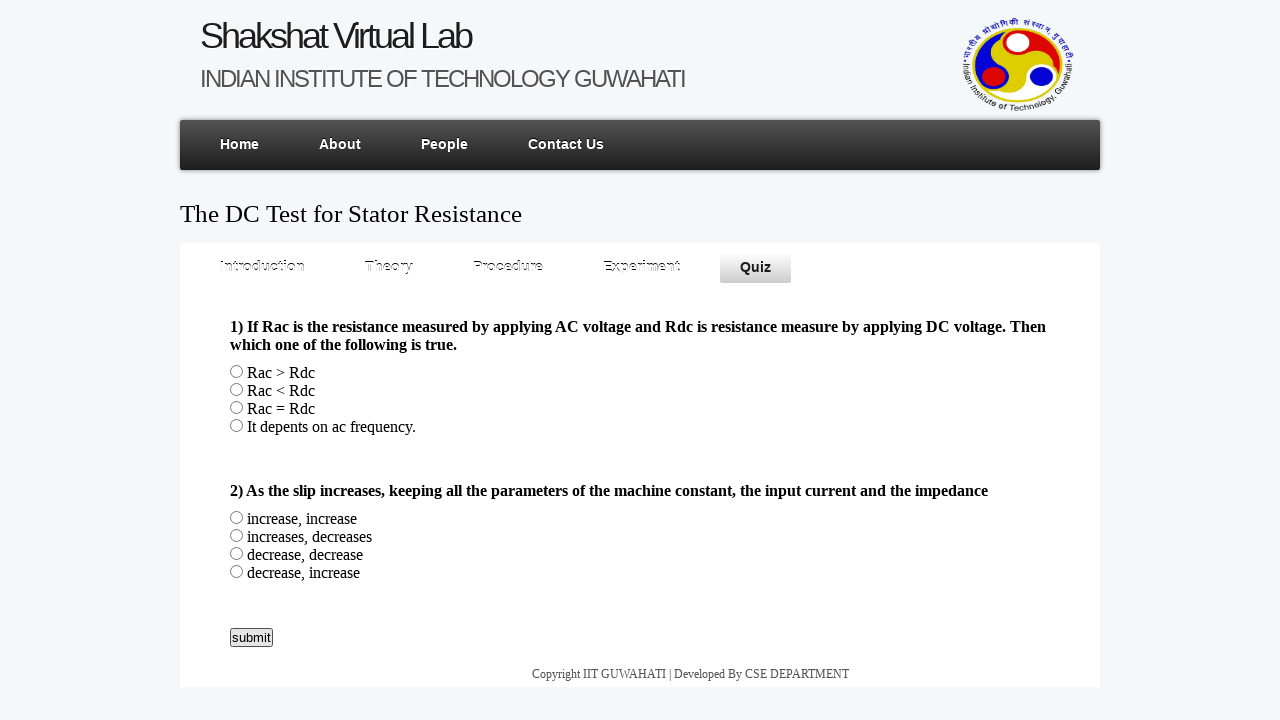

Page reloaded and ready for final attempt
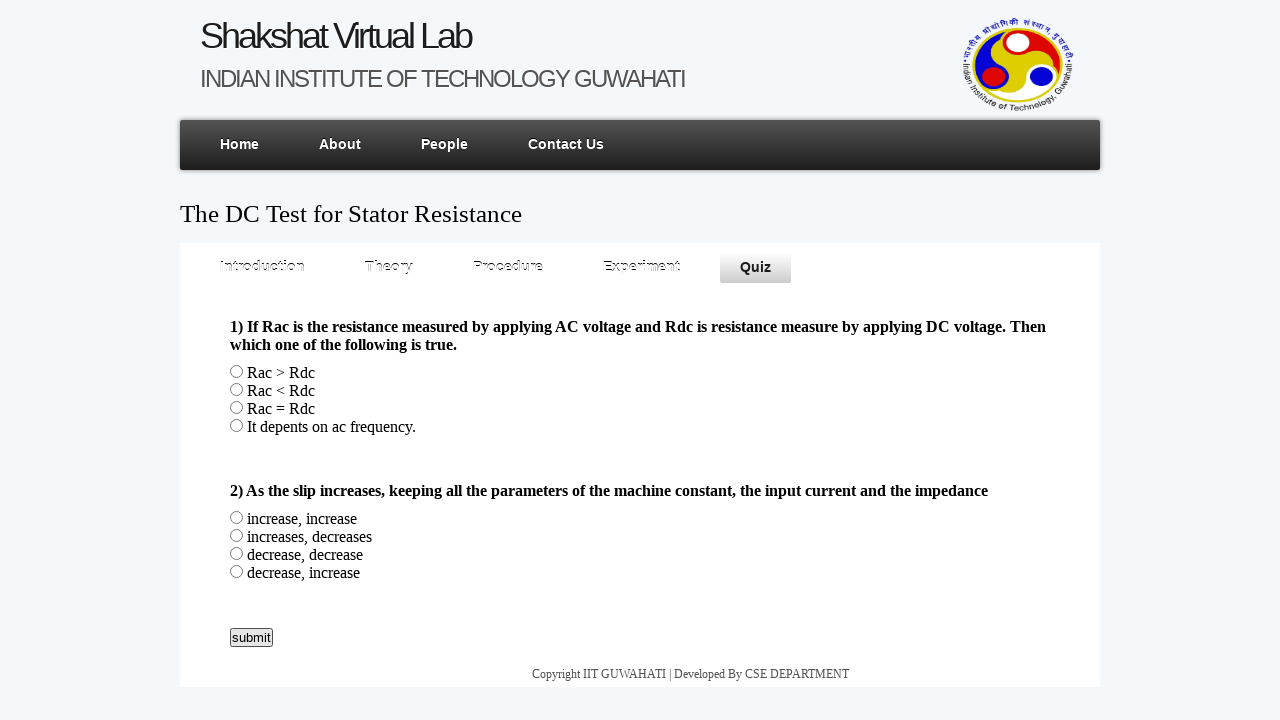

Clicked submit button without selecting any option at (252, 638) on xpath=/html/body/div/div[4]/div/form/div/div[3]/input[2]
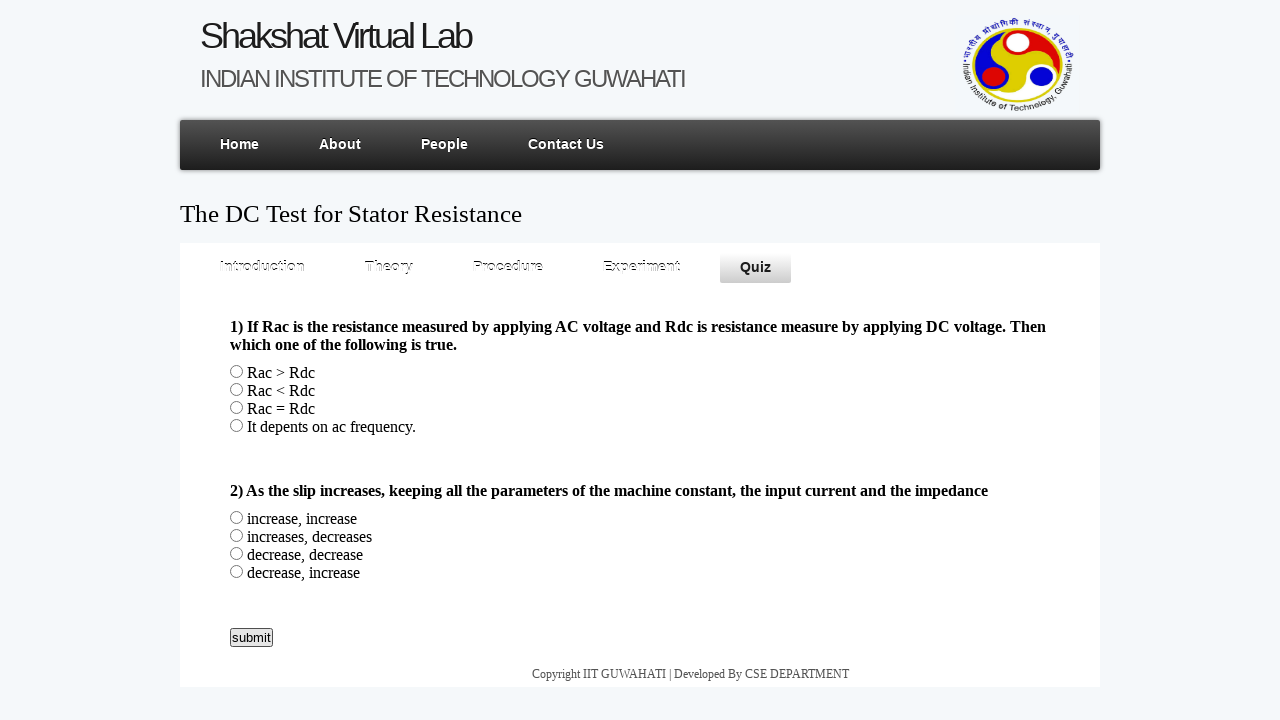

Final quiz result displayed
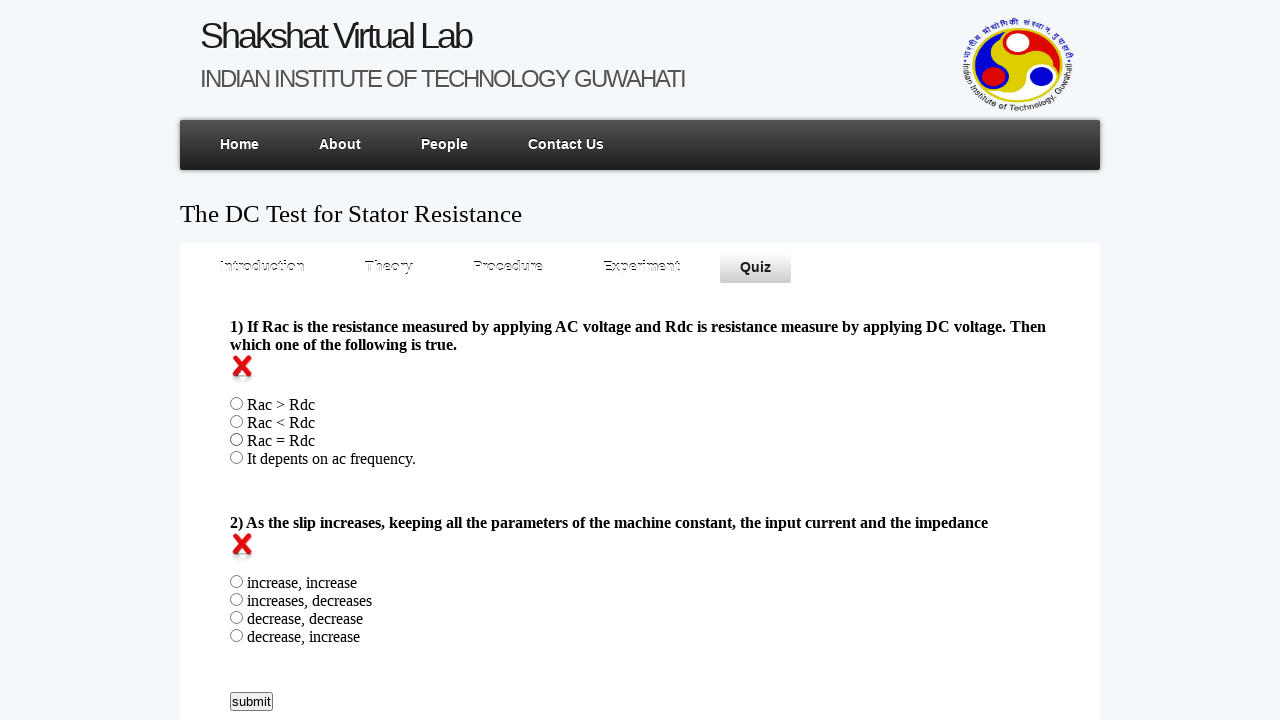

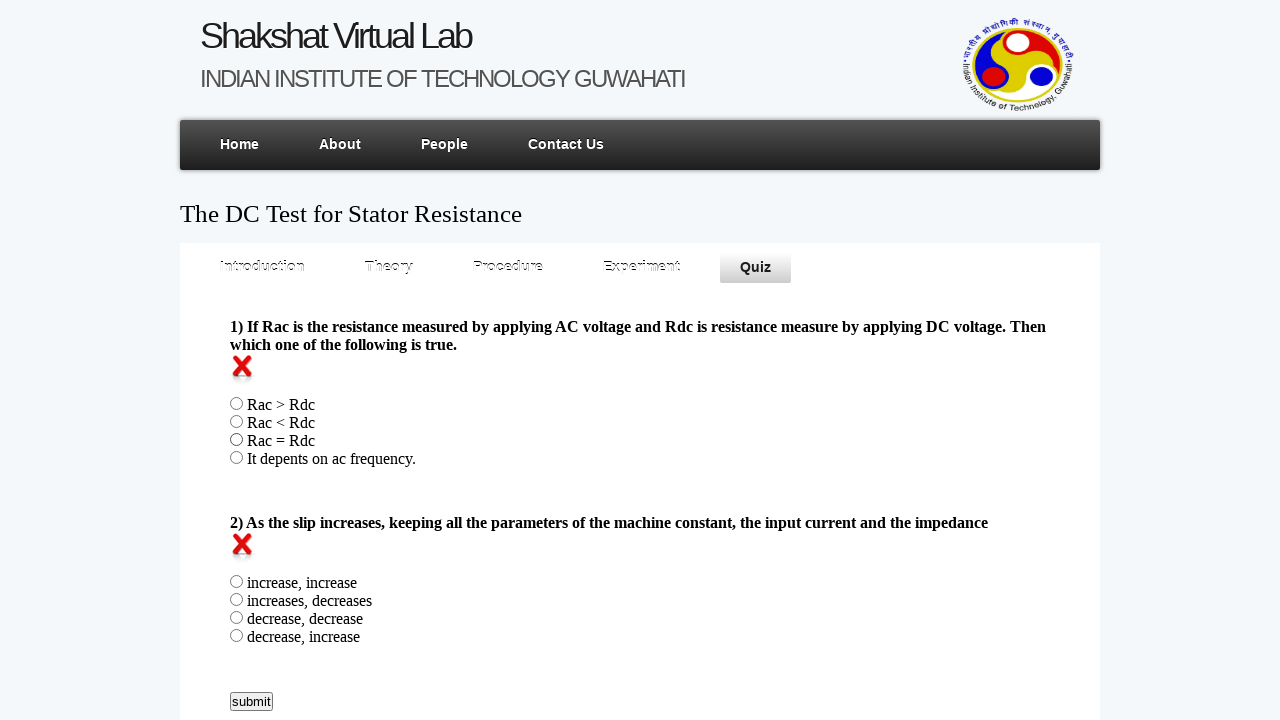